Tests jQuery UI autocomplete functionality by switching to an iframe, entering text in the autocomplete field, then switching back to navigate to another page

Starting URL: http://jqueryui.com/autocomplete/

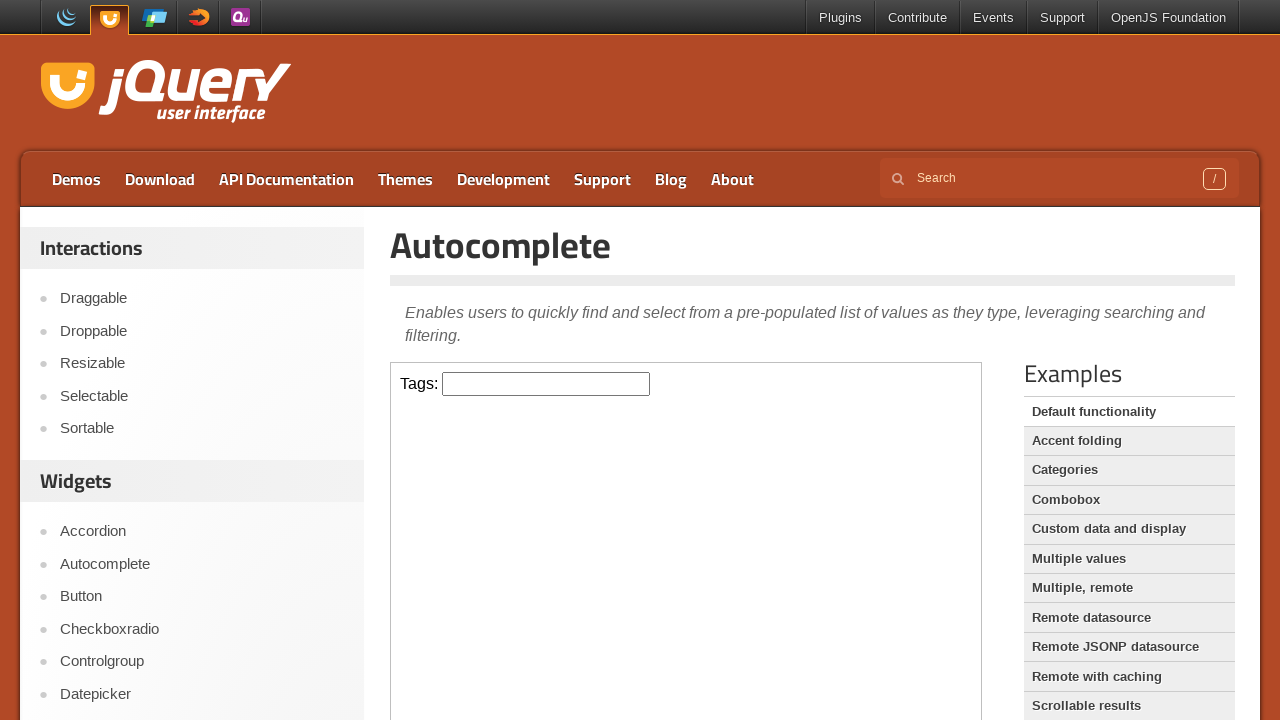

Located the demo iframe
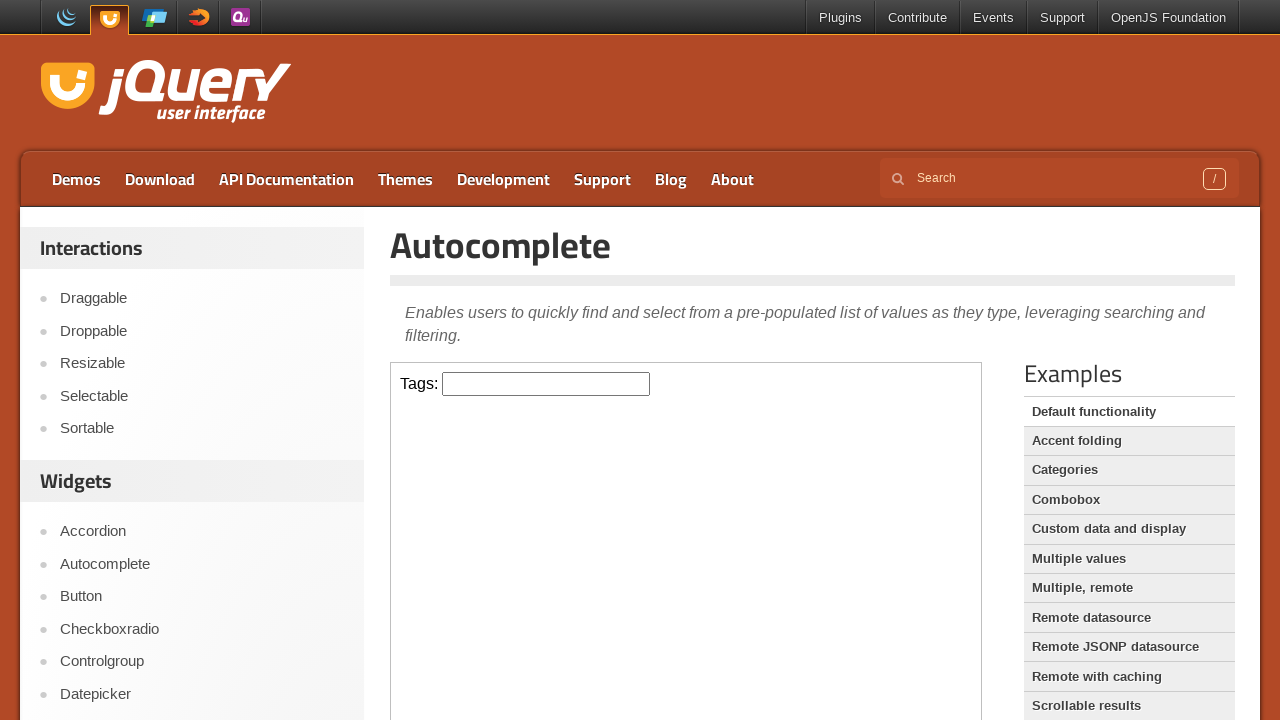

Entered 'selenium' in the autocomplete field on .demo-frame >> internal:control=enter-frame >> #tags
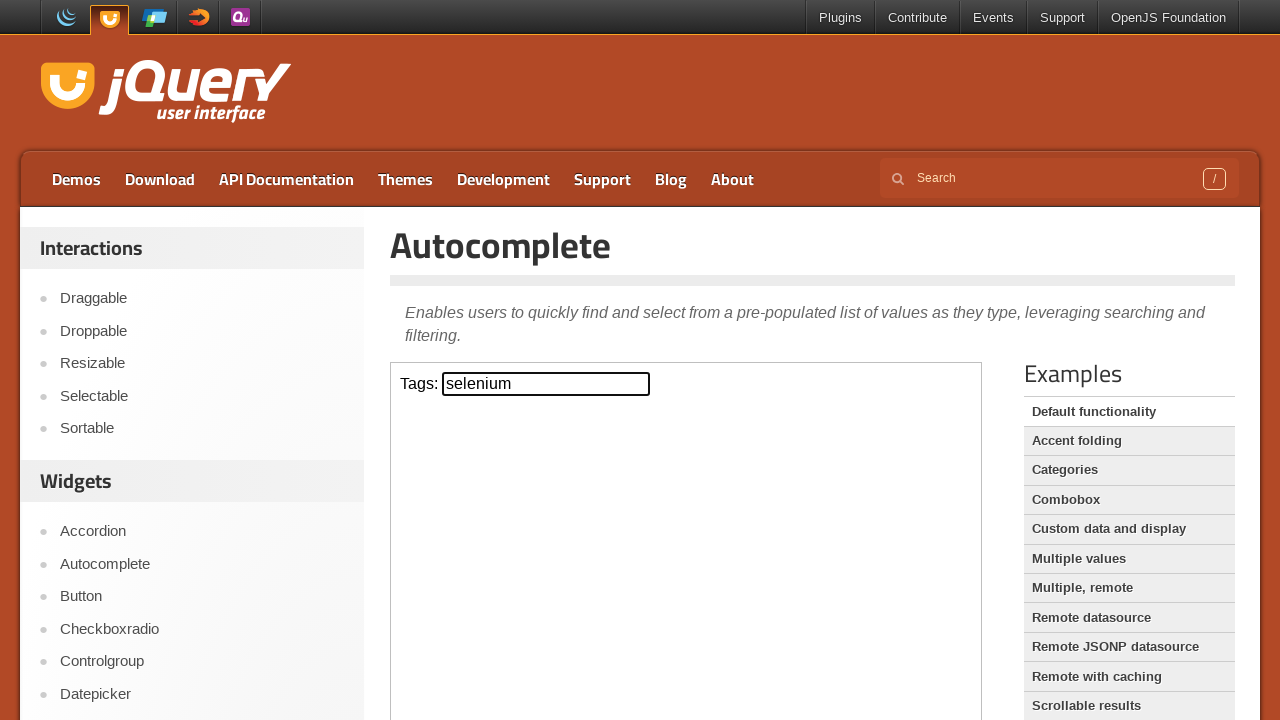

Clicked on the Button link to navigate away from autocomplete demo at (202, 597) on a:has-text('Button')
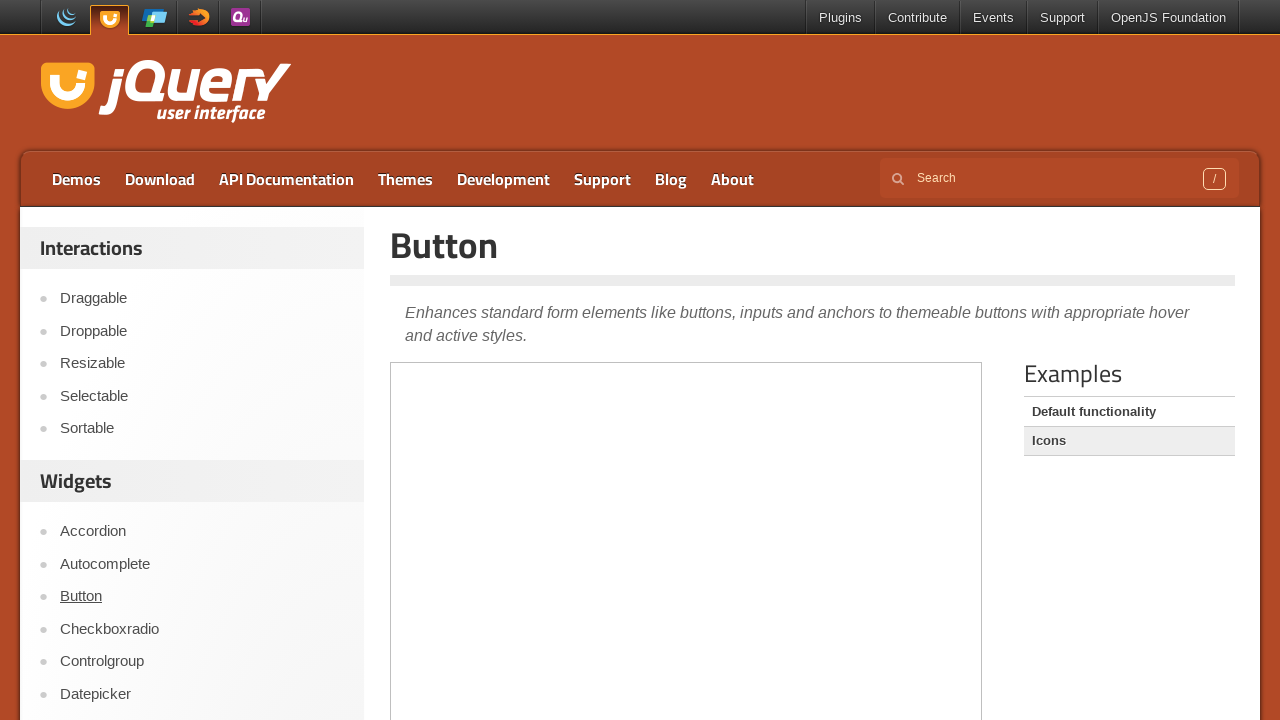

Navigation completed and network idle
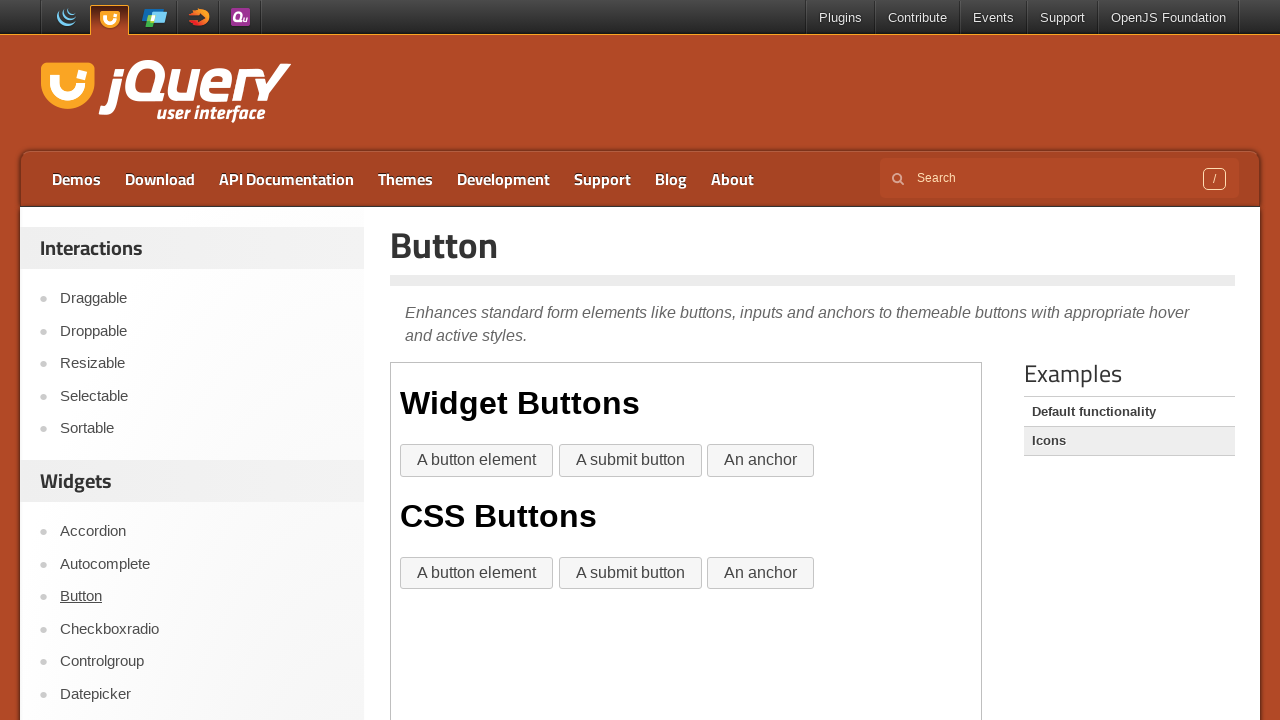

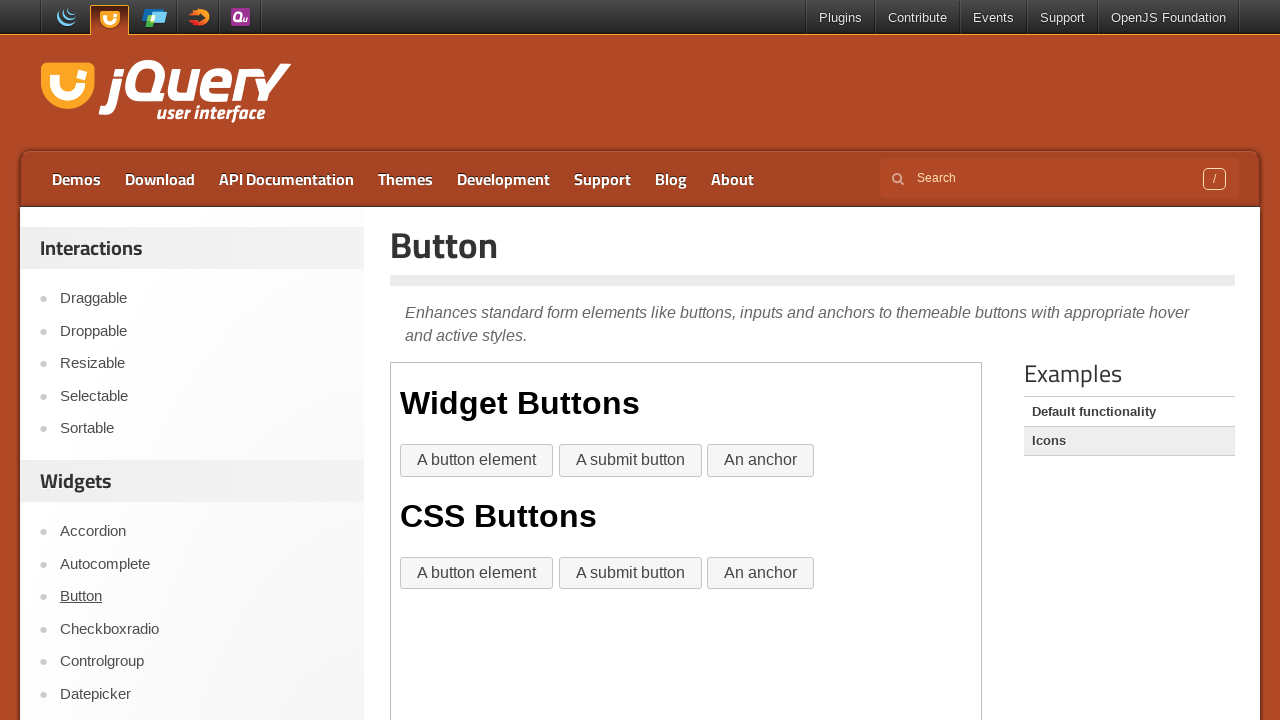